Tests page scrolling functionality by scrolling to bottom, verifying subscription text, then using JavaScript to scroll back up and verifying the page is at top

Starting URL: https://www.automationexercise.com/

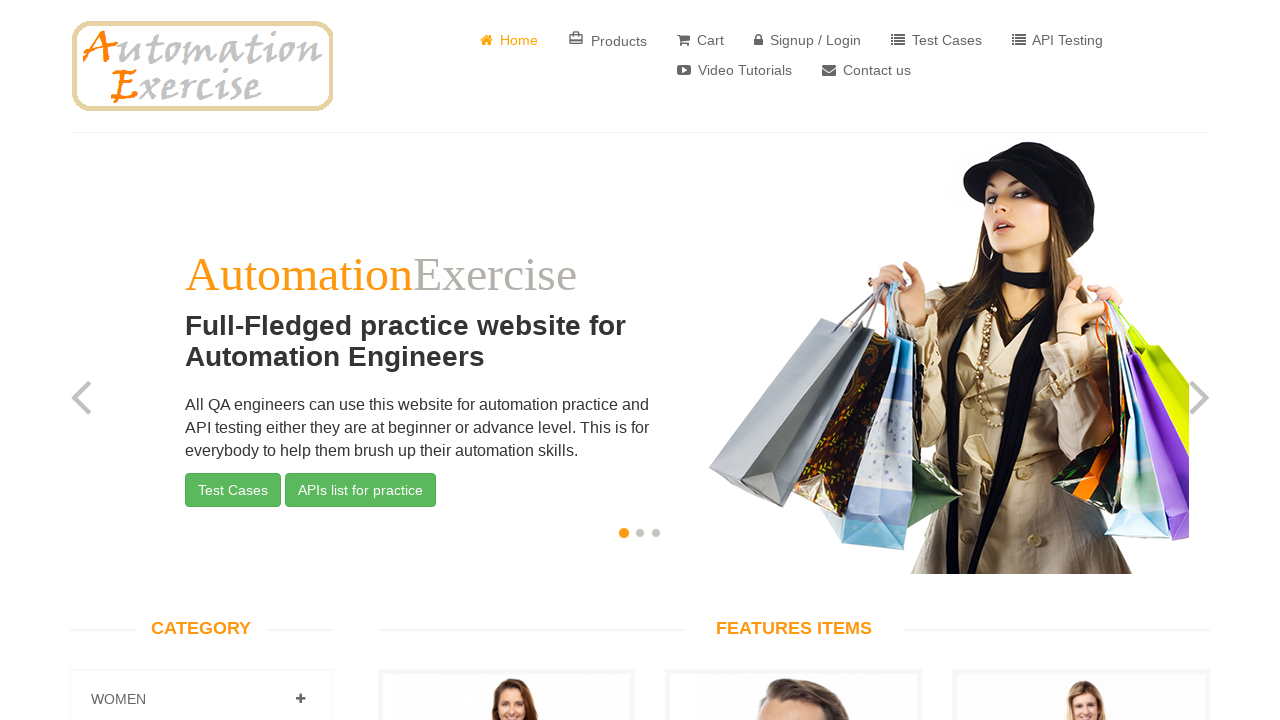

Scrolled page to bottom using JavaScript
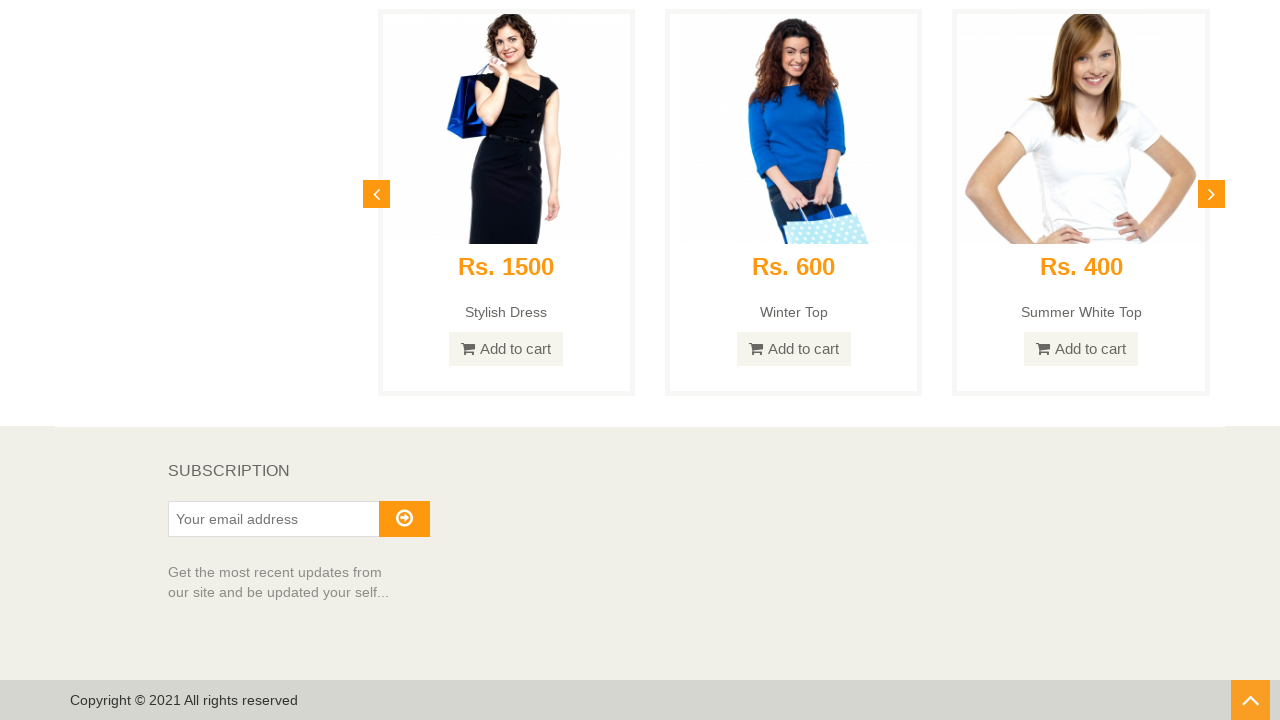

Verified subscription text is visible at page bottom
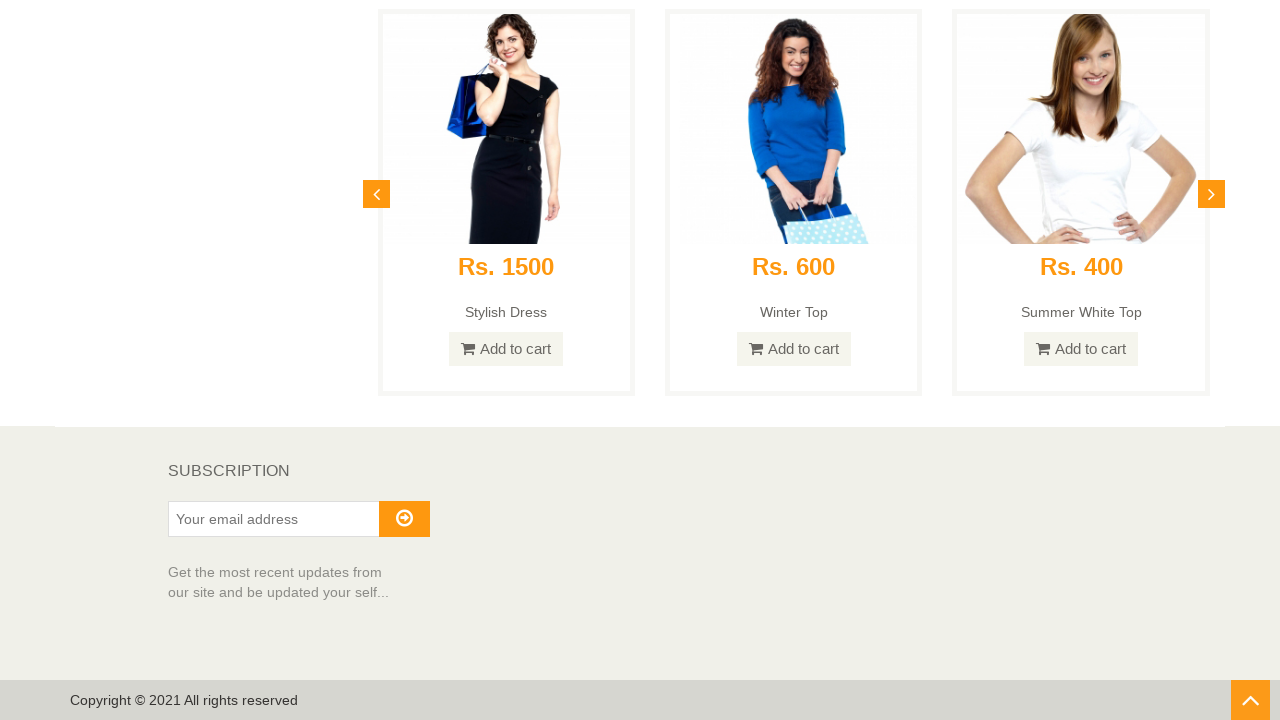

Scrolled page back to top using JavaScript
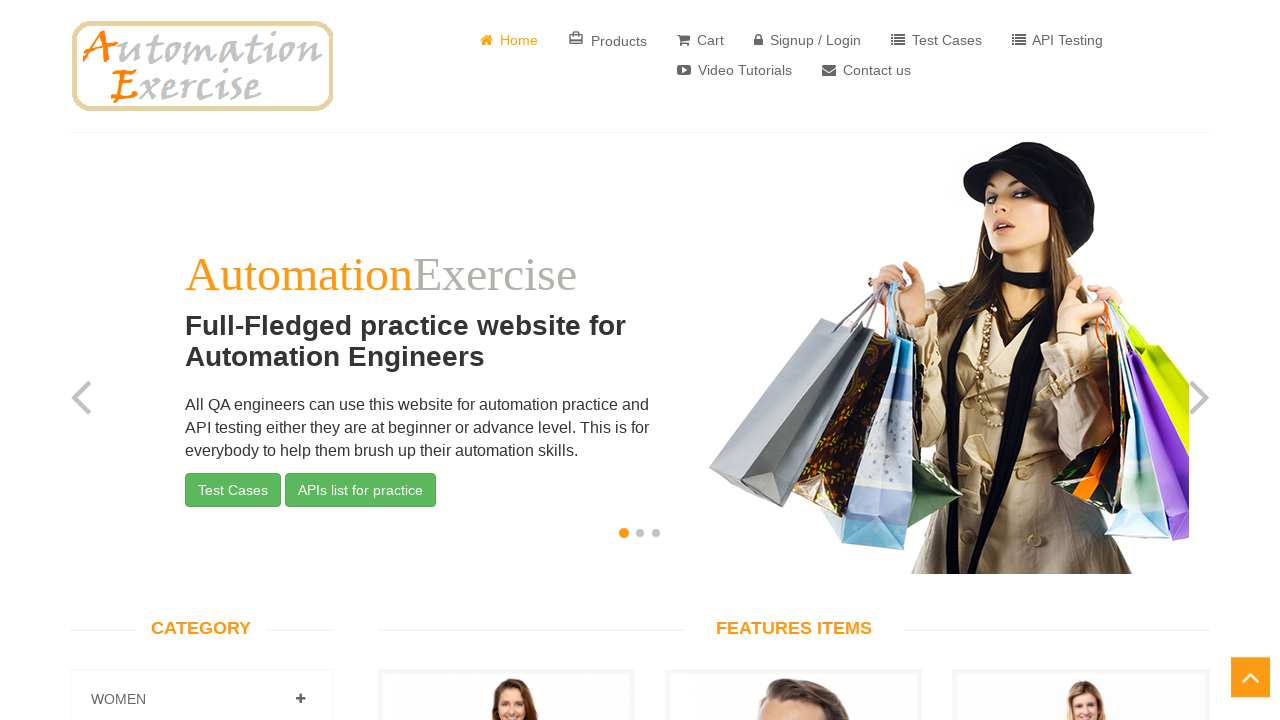

Verified page has scrolled back to top
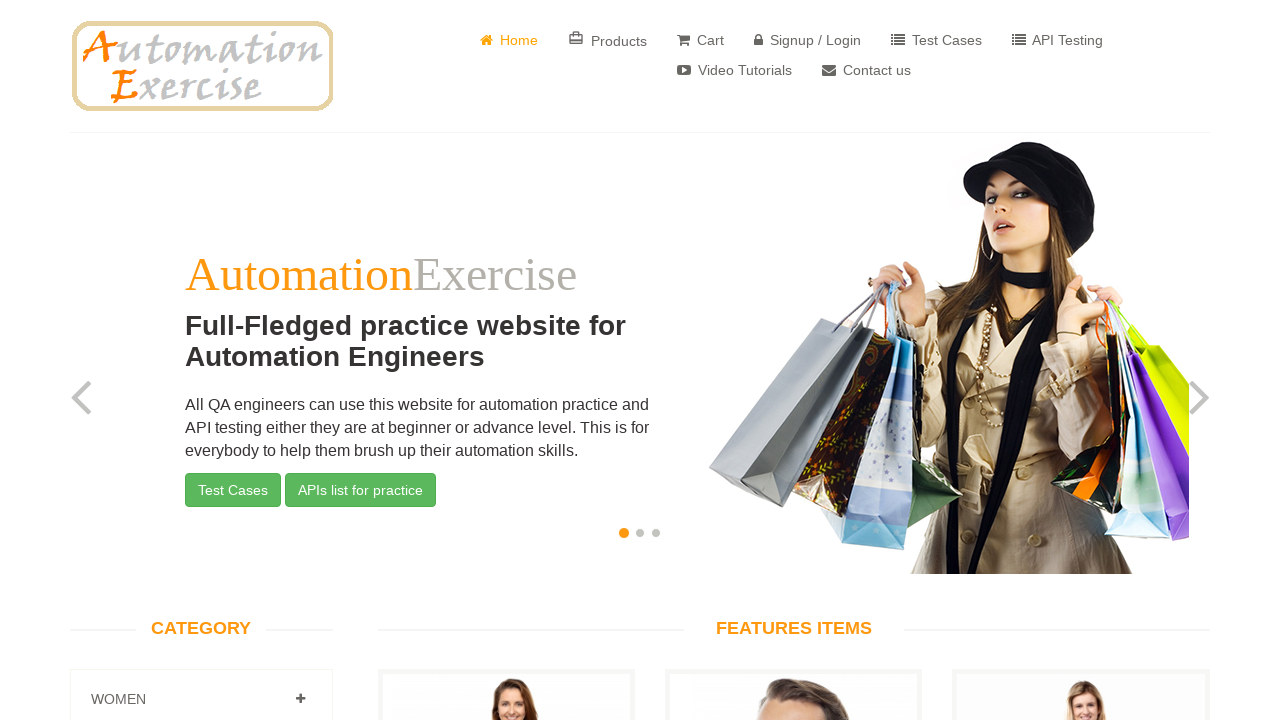

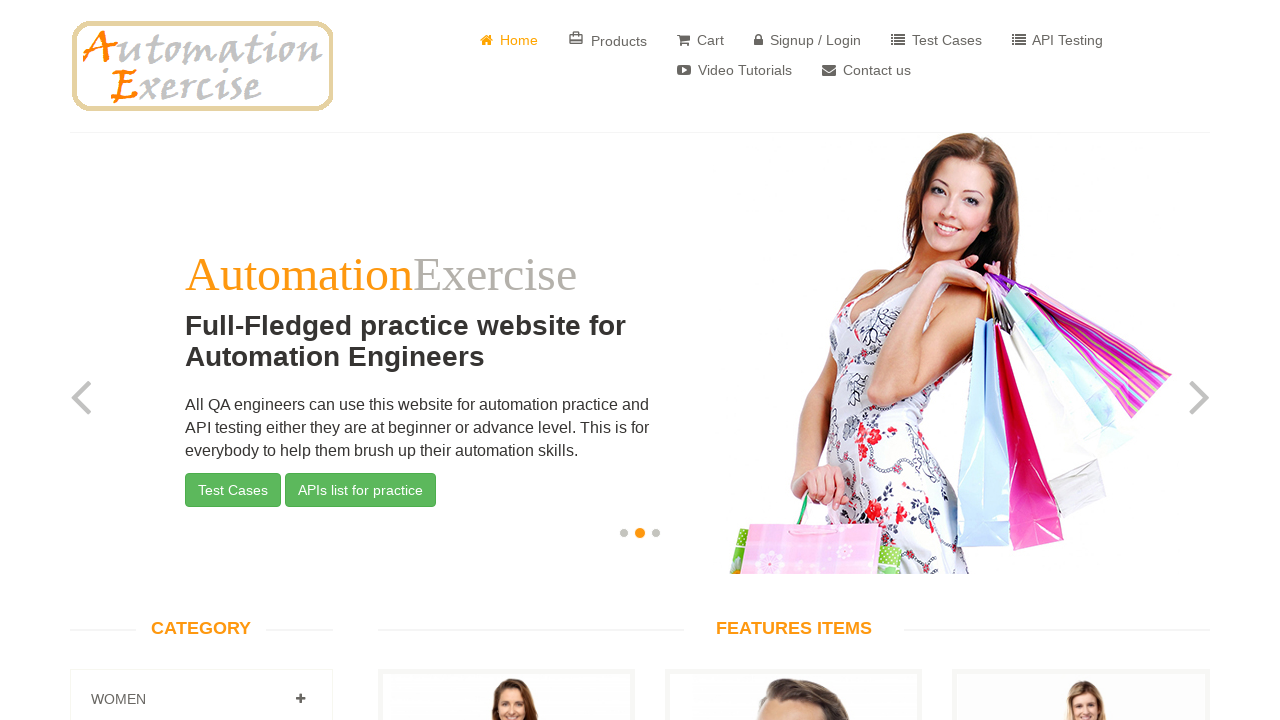